Tests drag functionality by clicking and holding an element then moving it by a specific offset

Starting URL: https://jqueryui.com/droppable/

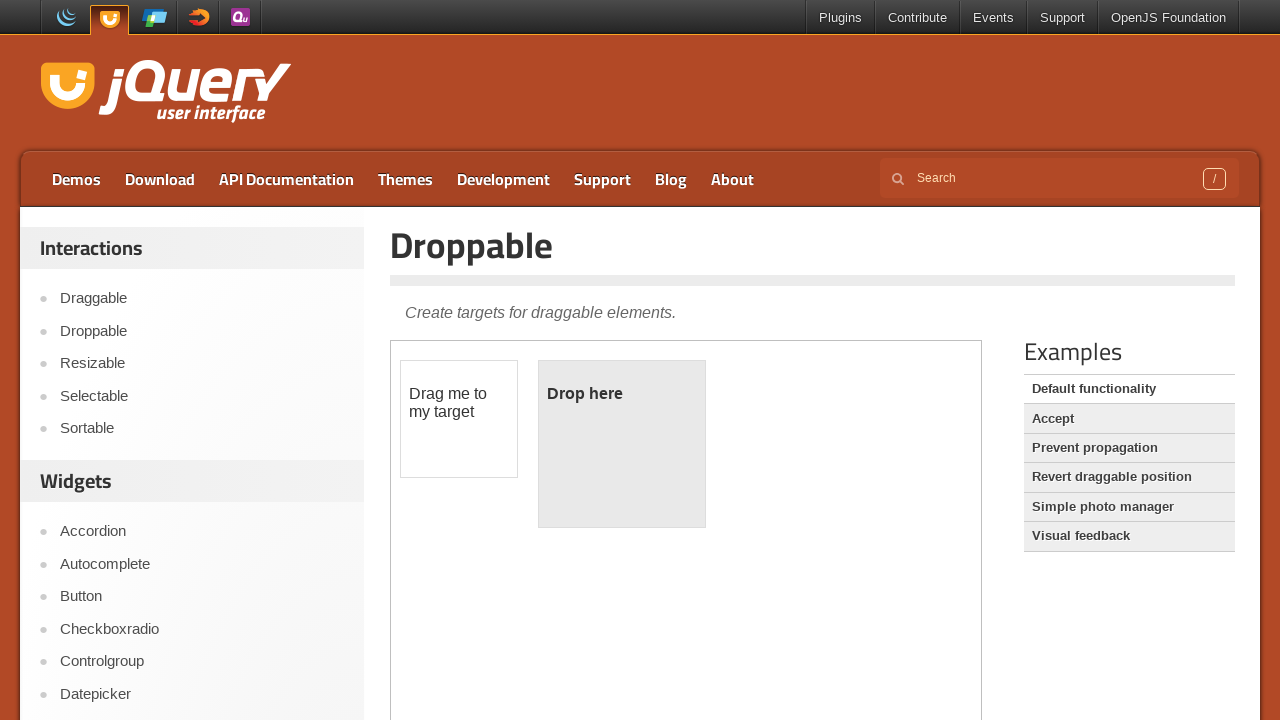

Waited for draggable element to load in iframe
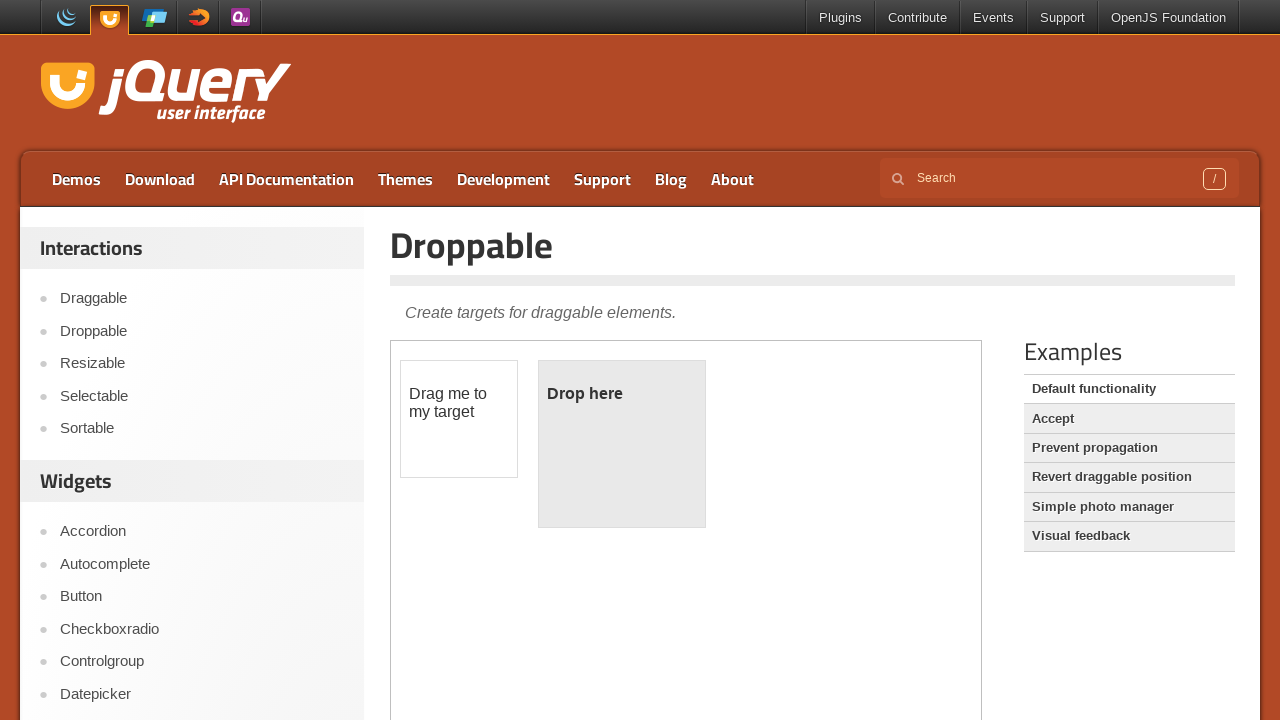

Selected the iframe frame (index 1)
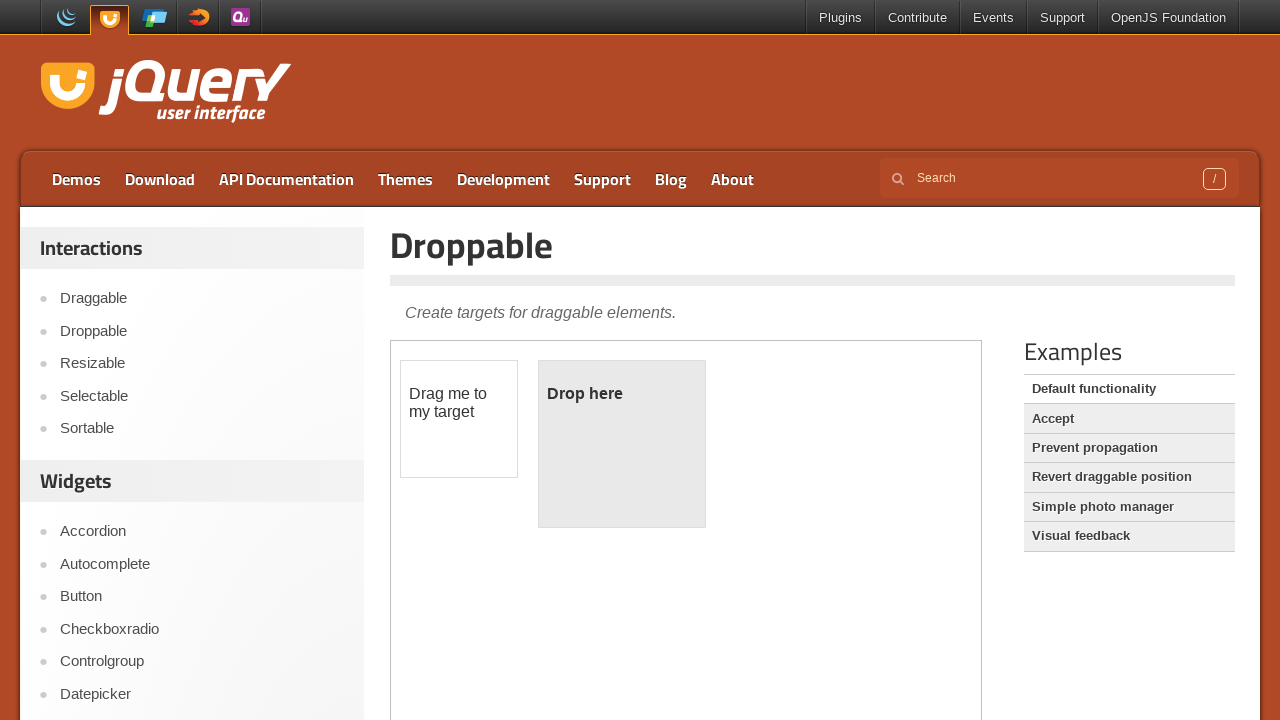

Located the draggable element
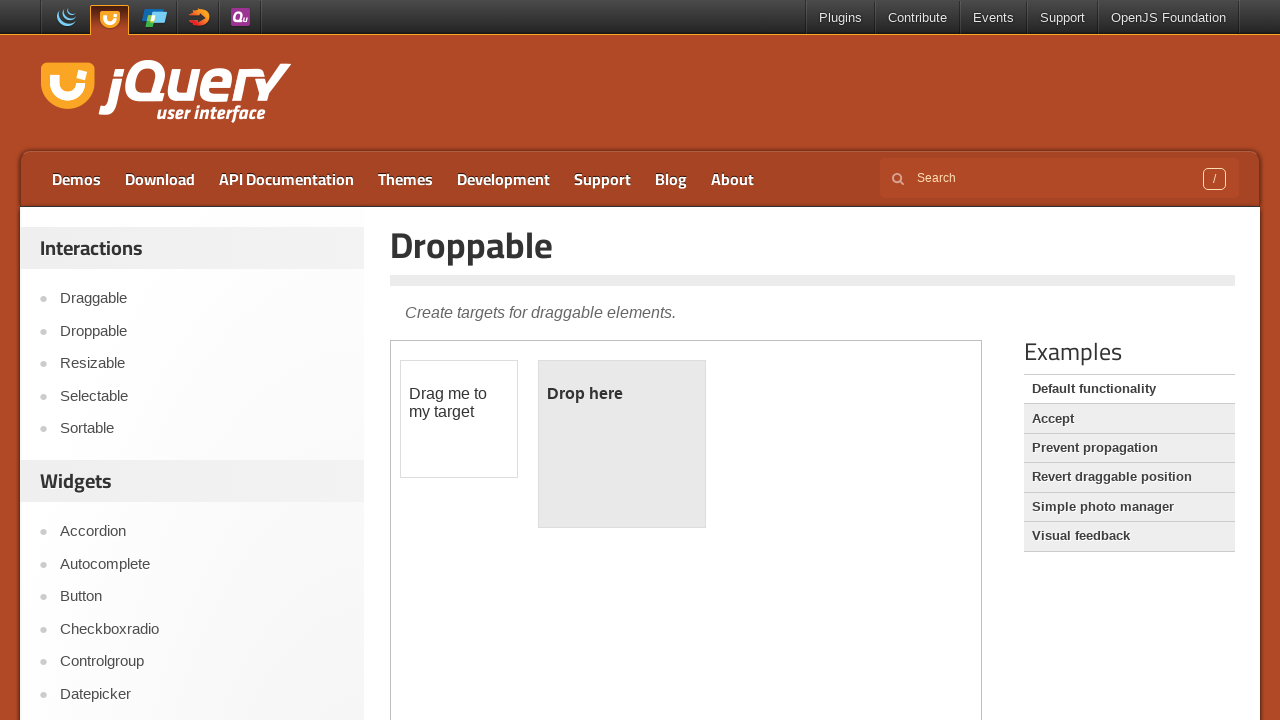

Retrieved bounding box of draggable element
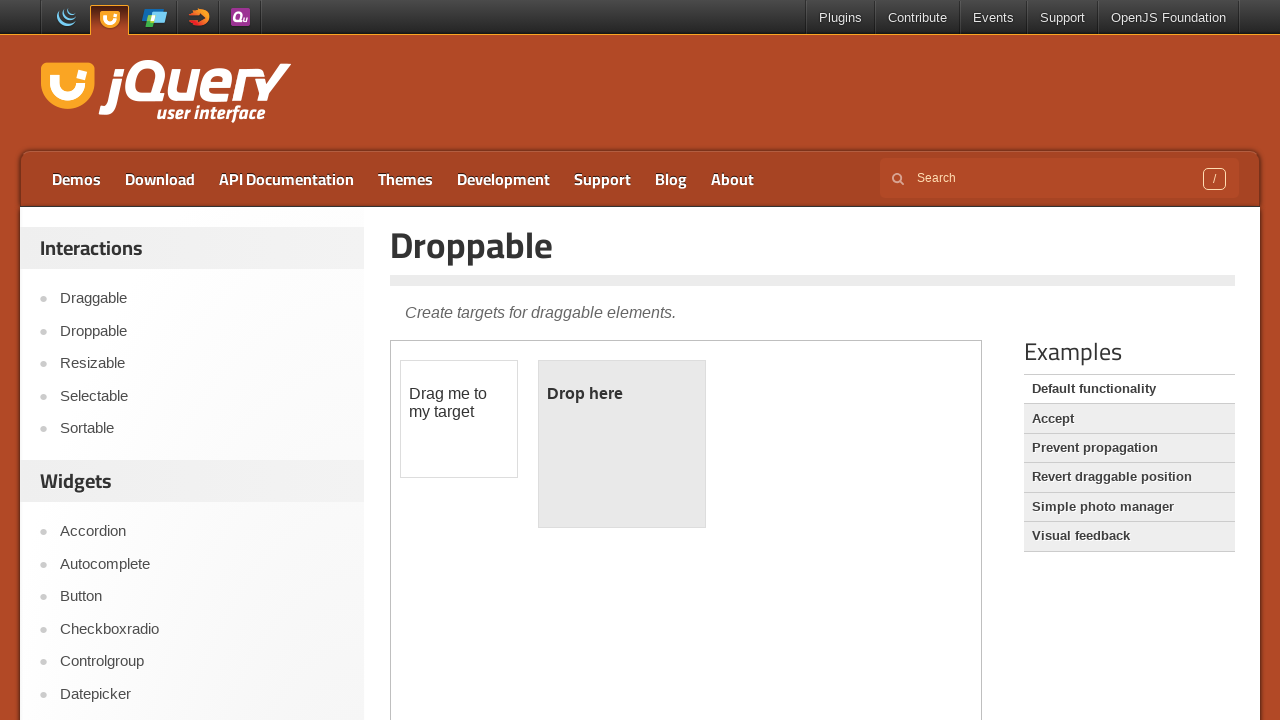

Moved mouse to center of draggable element at (459, 419)
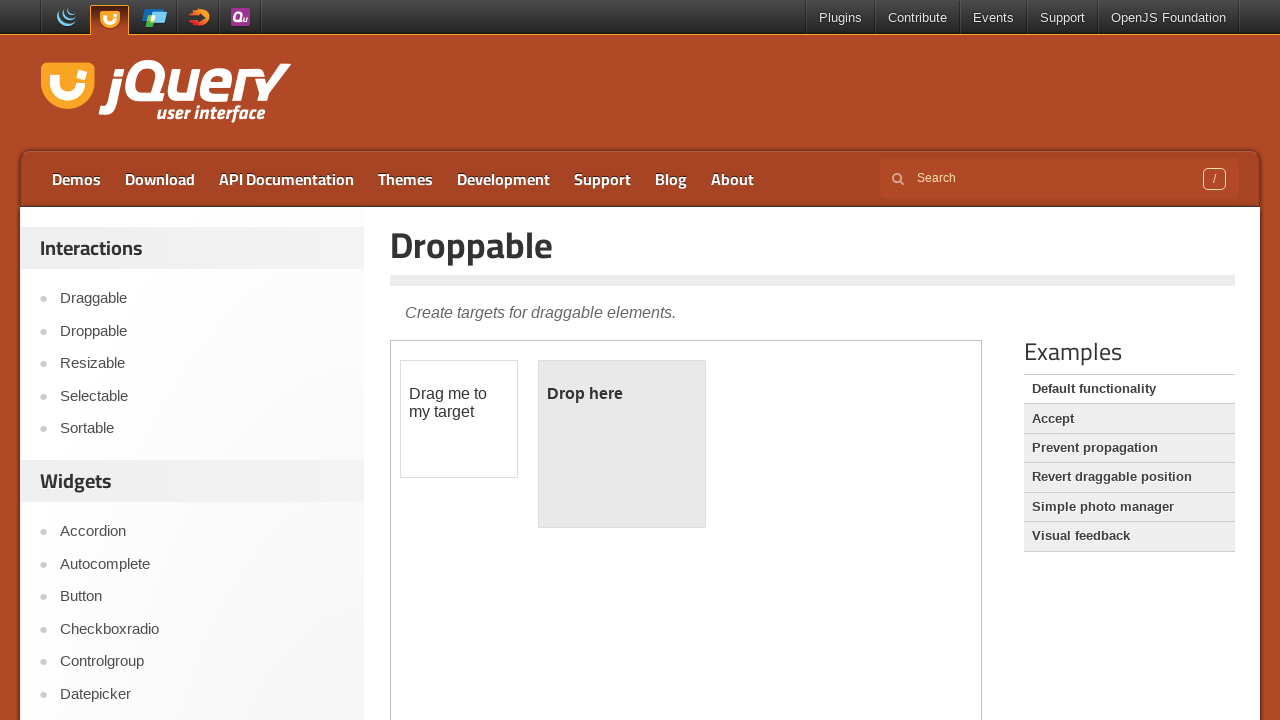

Pressed mouse button down on draggable element at (459, 419)
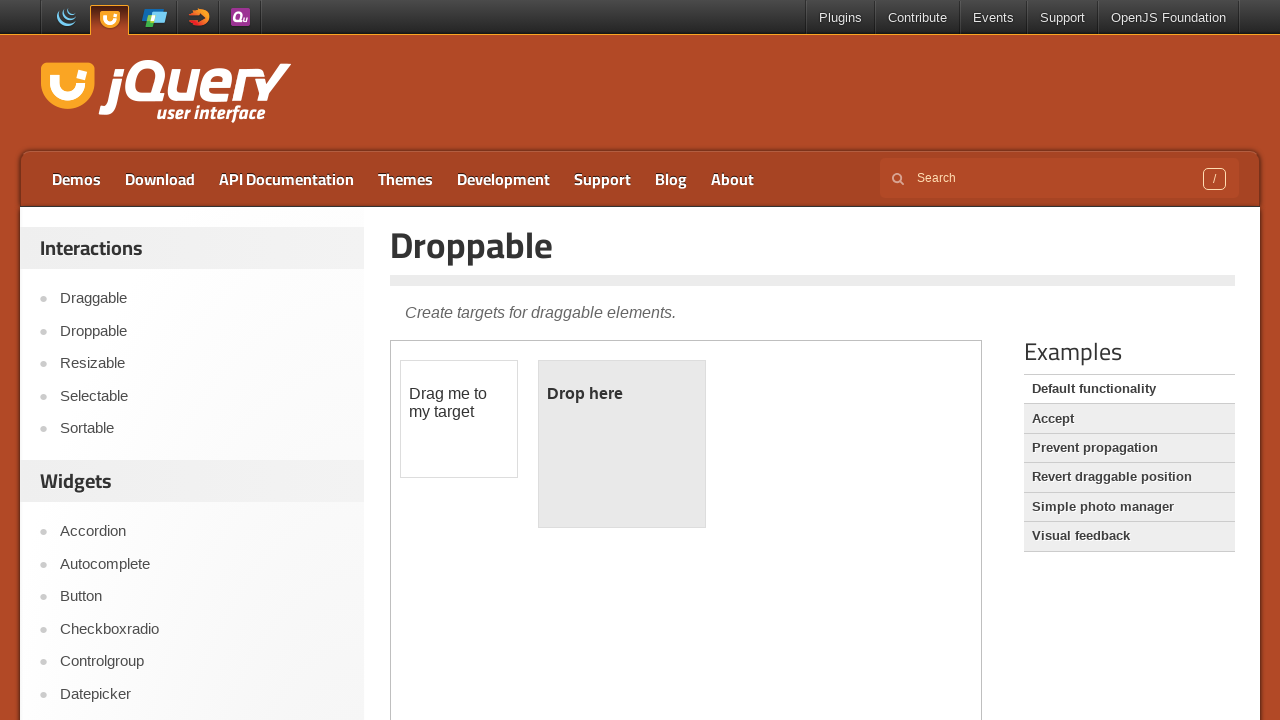

Dragged element by offset (430px right, 30px down) at (889, 449)
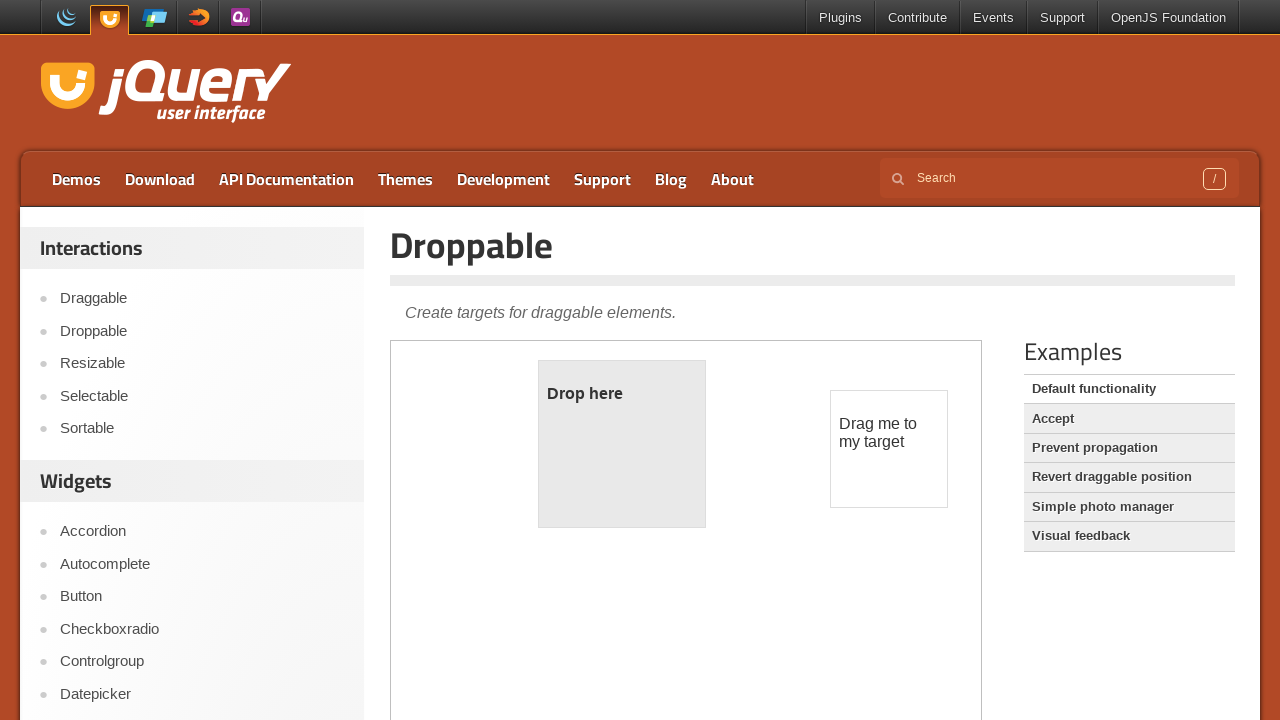

Released mouse button to complete drag operation at (889, 449)
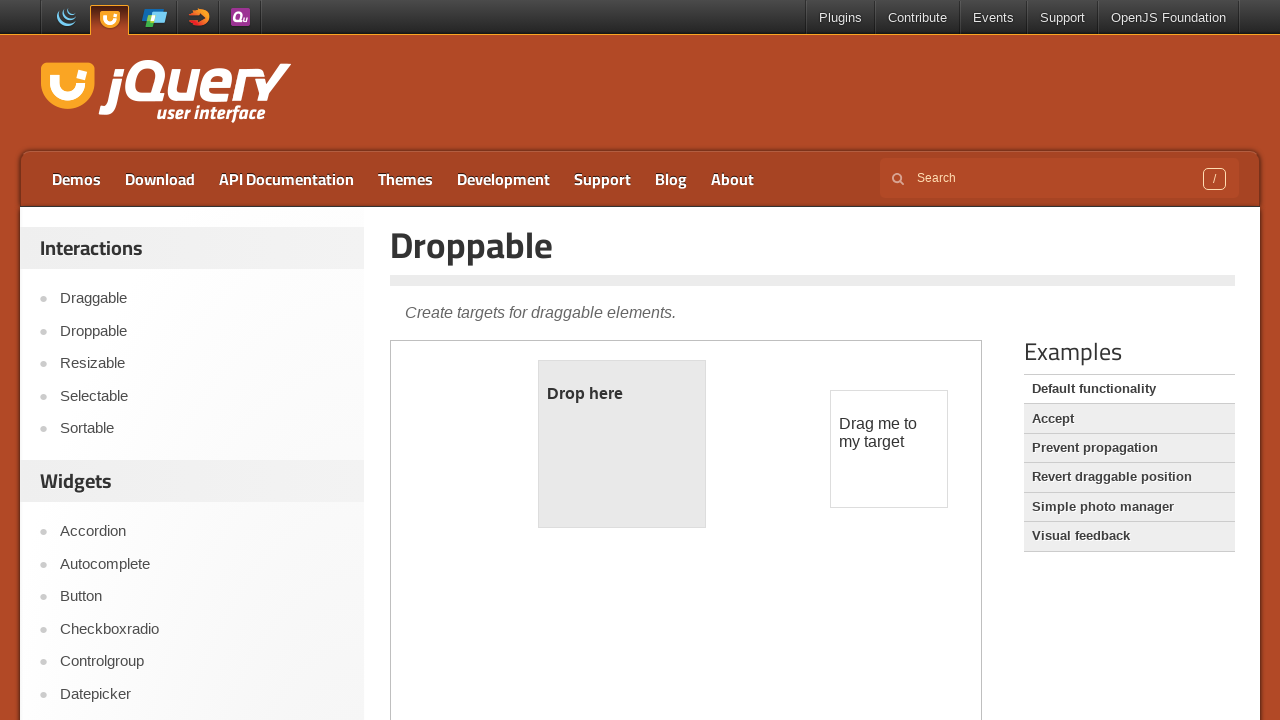

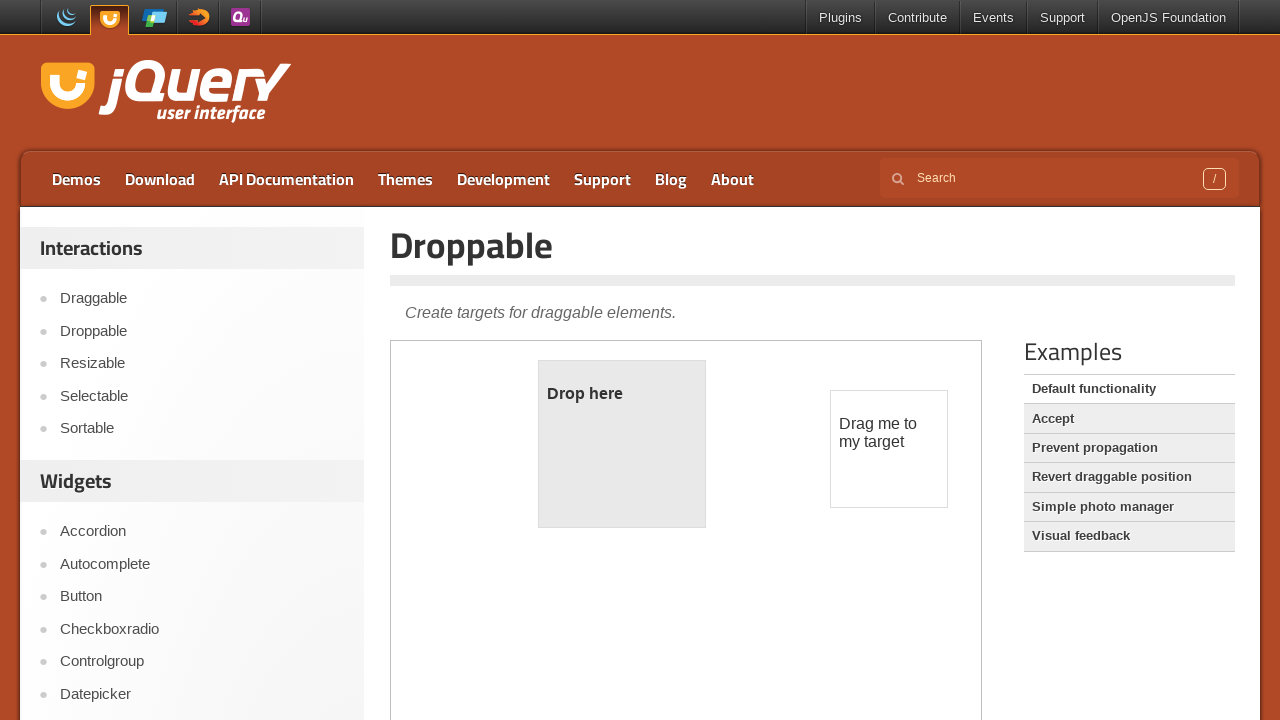